Tests the homepage arrivals functionality by verifying the count of arrivals, clicking on an arrival image, and checking the reviews and description tabs on the product page

Starting URL: http://practice.automationtesting.in/

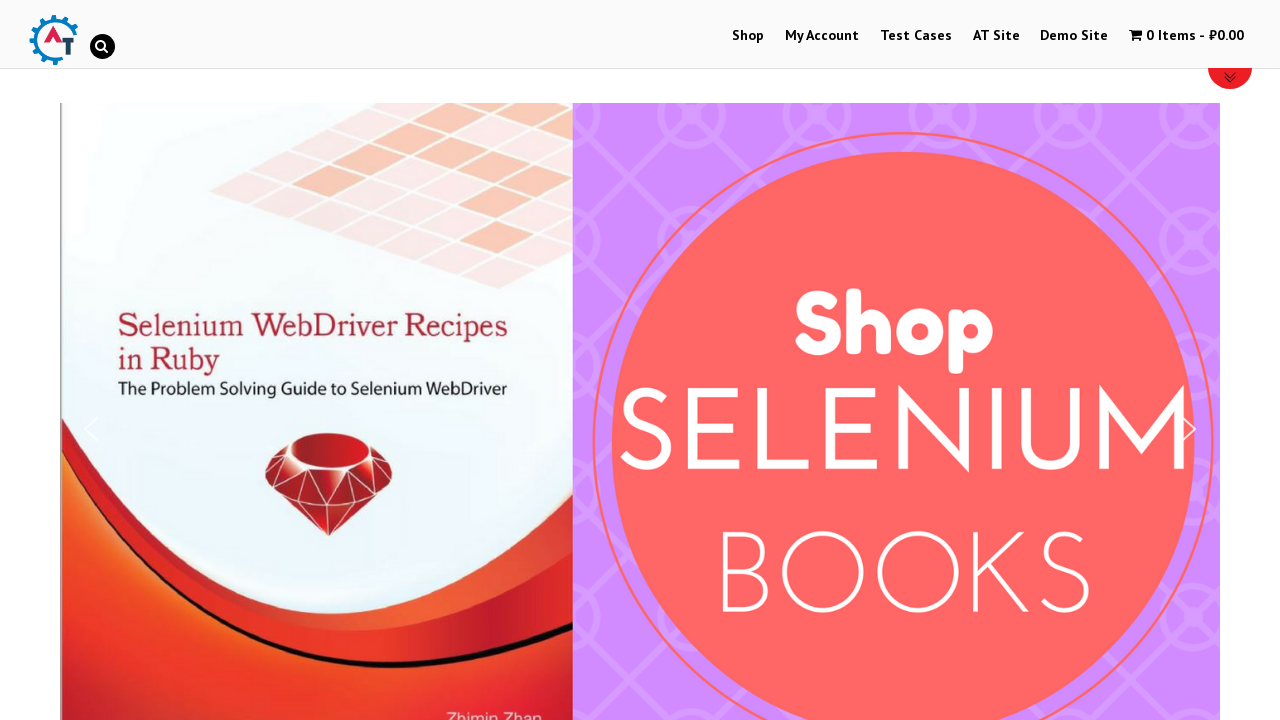

Clicked on Shop menu at (748, 36) on a:has-text('Shop')
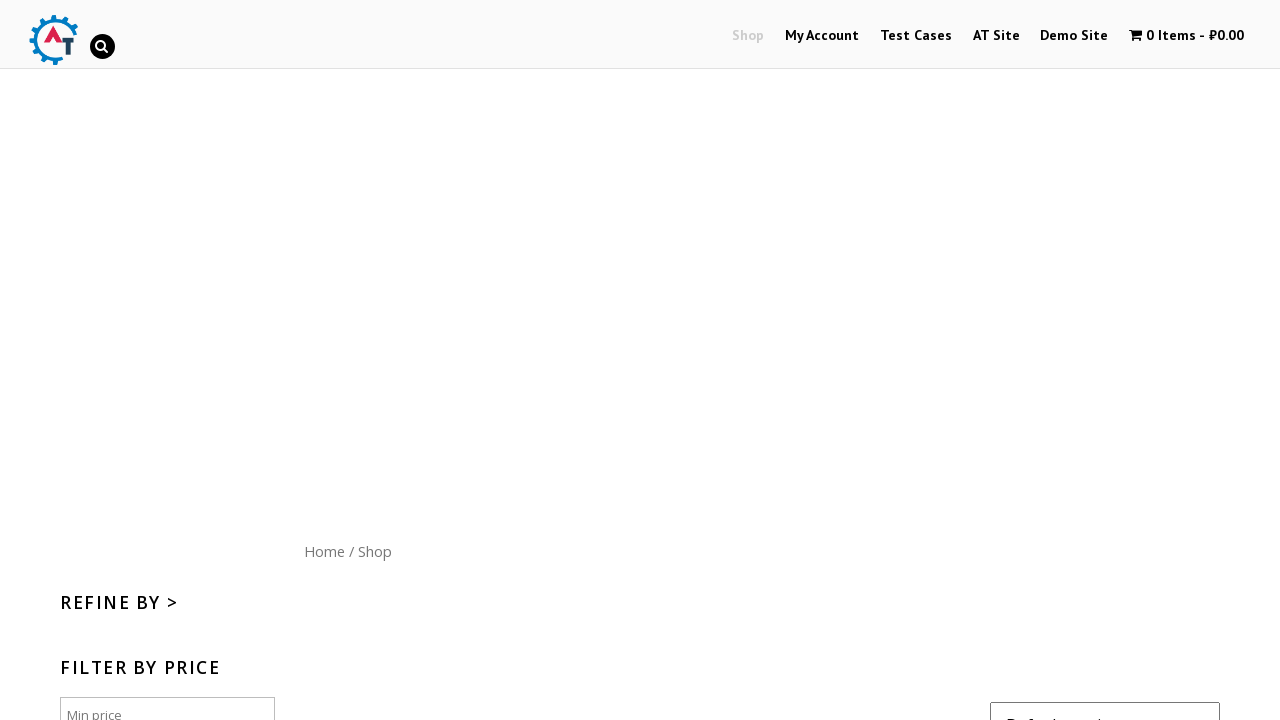

Clicked on Home menu button at (324, 551) on a:has-text('Home')
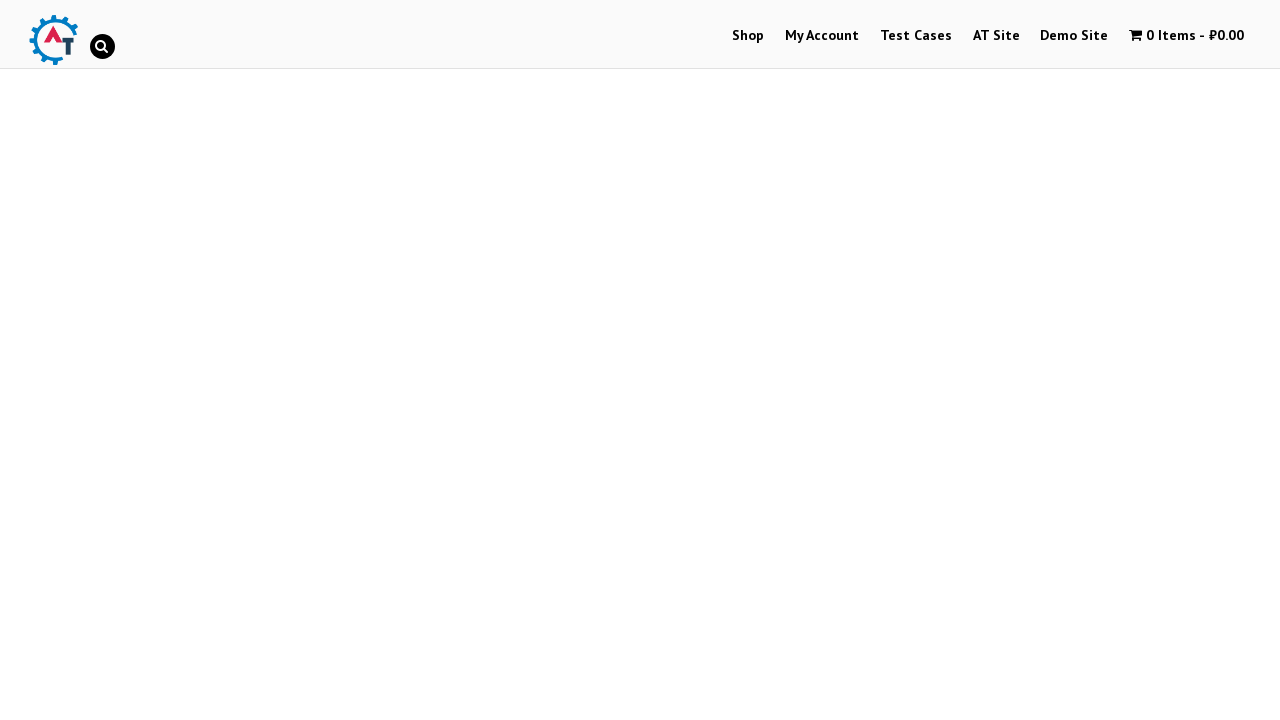

Arrivals products loaded
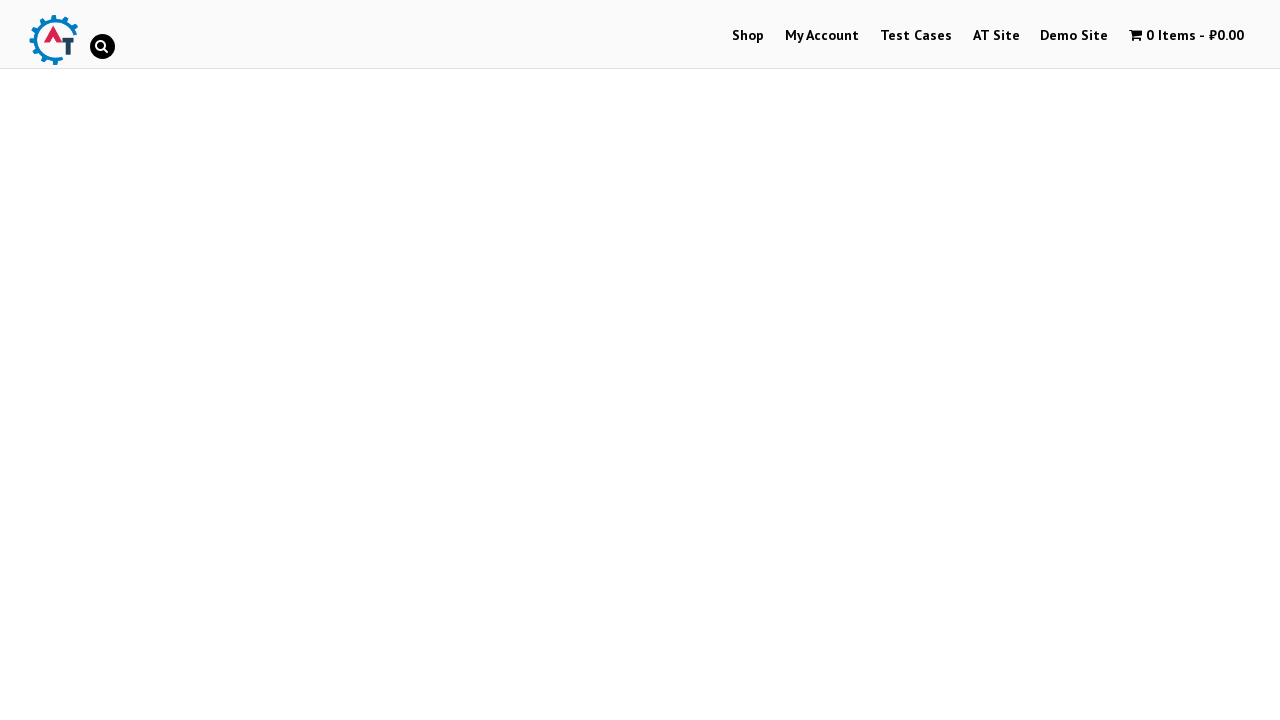

Clicked on the first arrival image at (241, 361) on .products li:first-child img
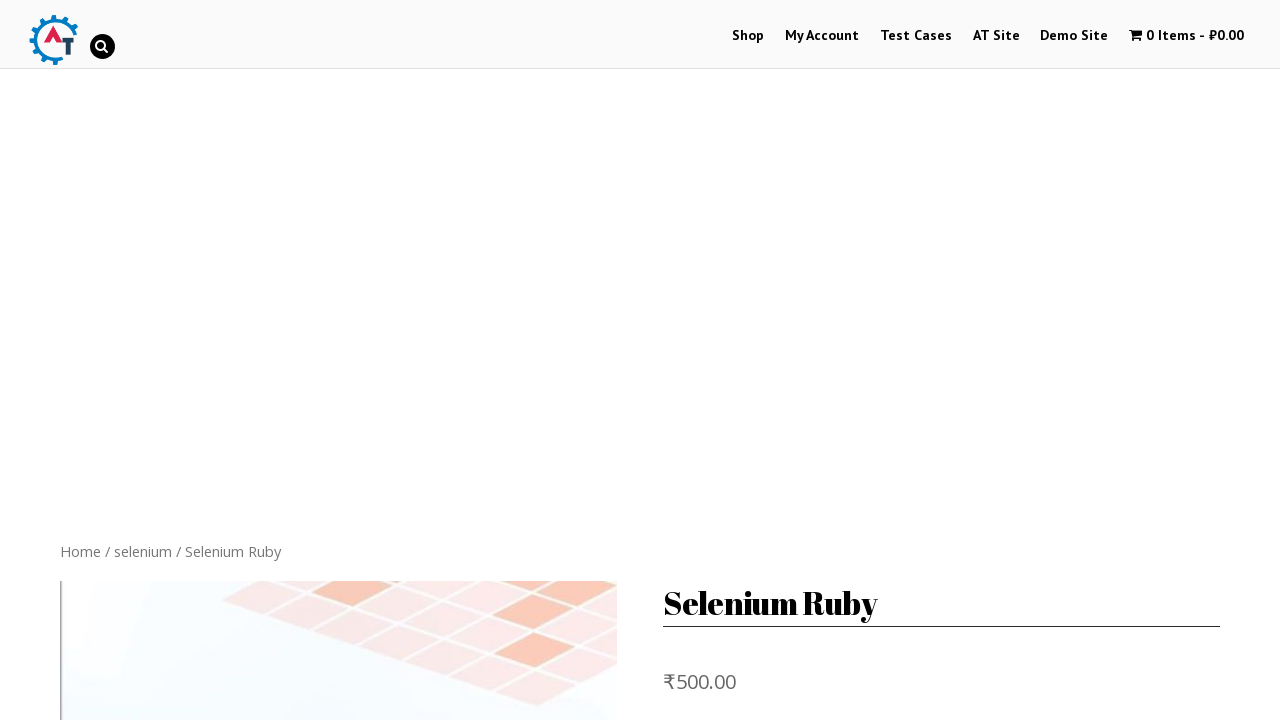

Product page loaded with add to cart button visible
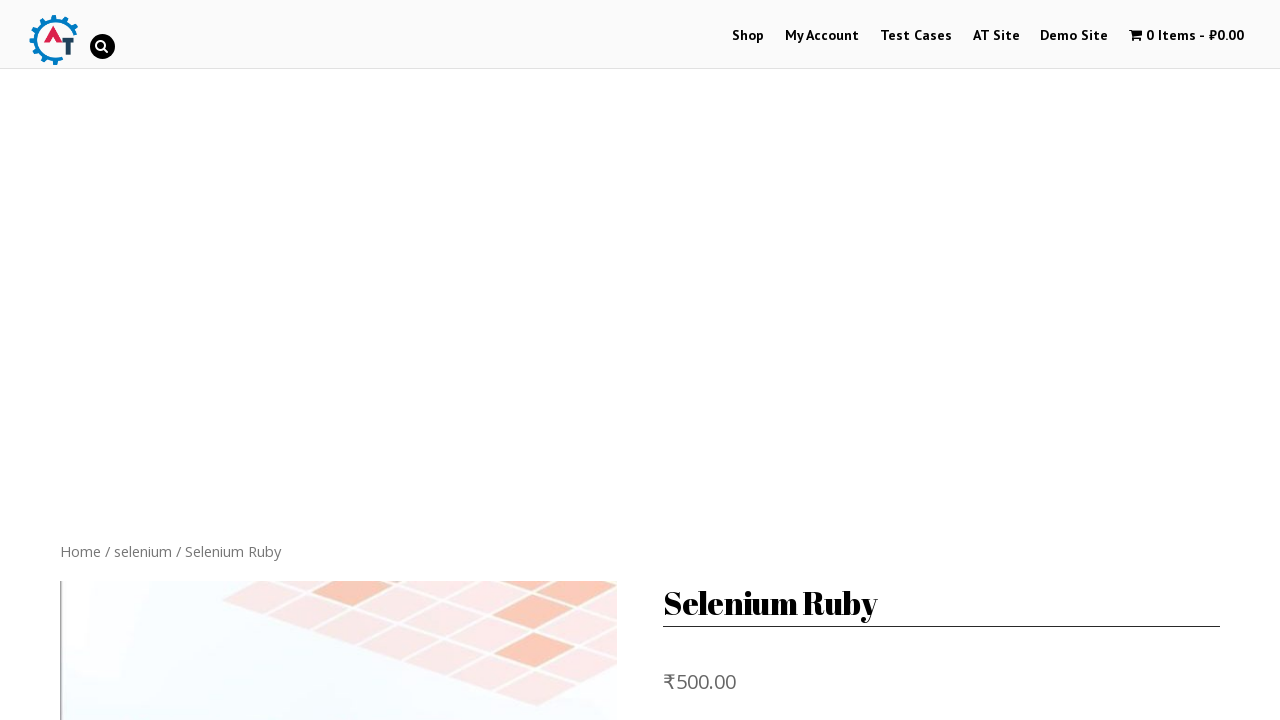

Scrolled down 450 pixels to view product tabs
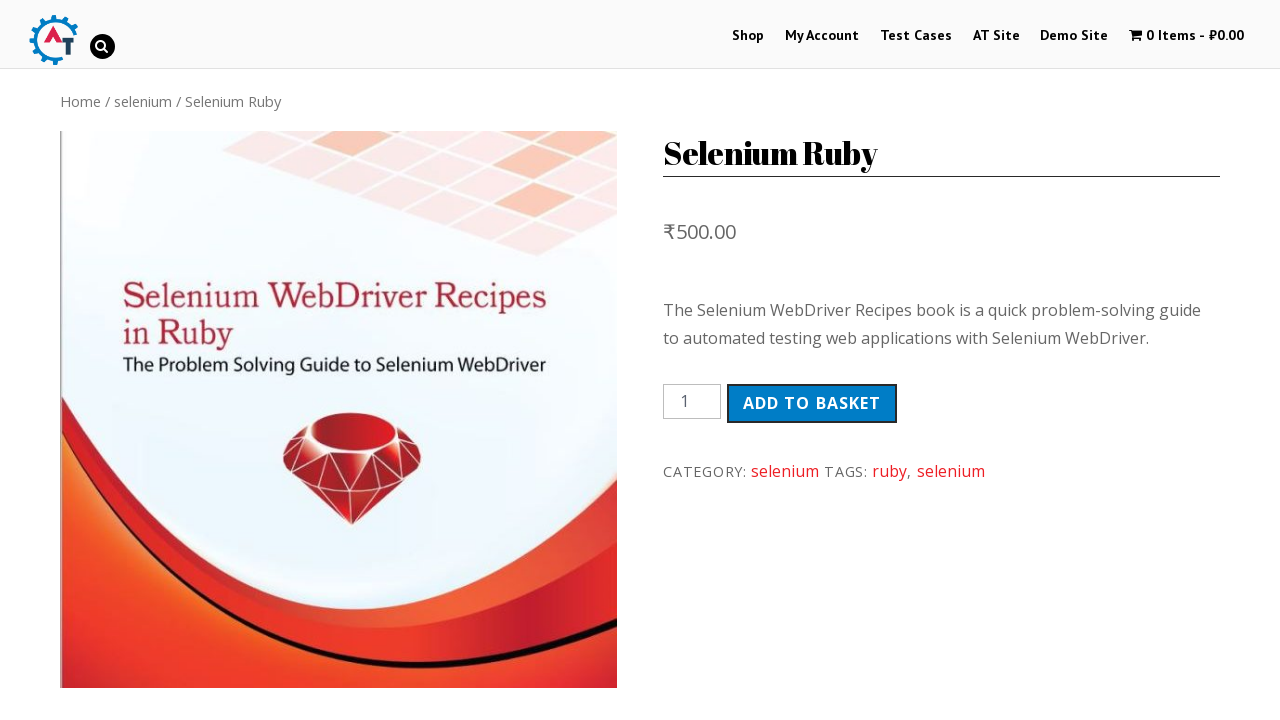

Clicked on Reviews tab at (309, 346) on a[href='#tab-reviews']
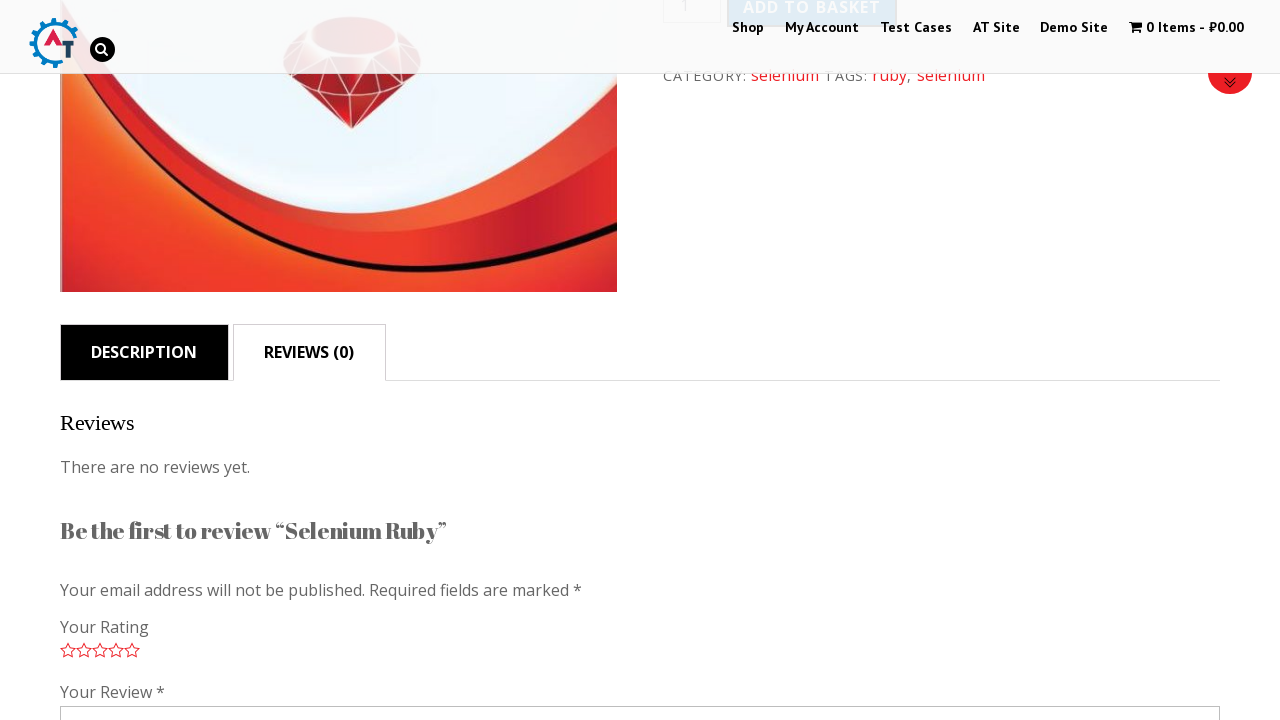

Reviews section became visible
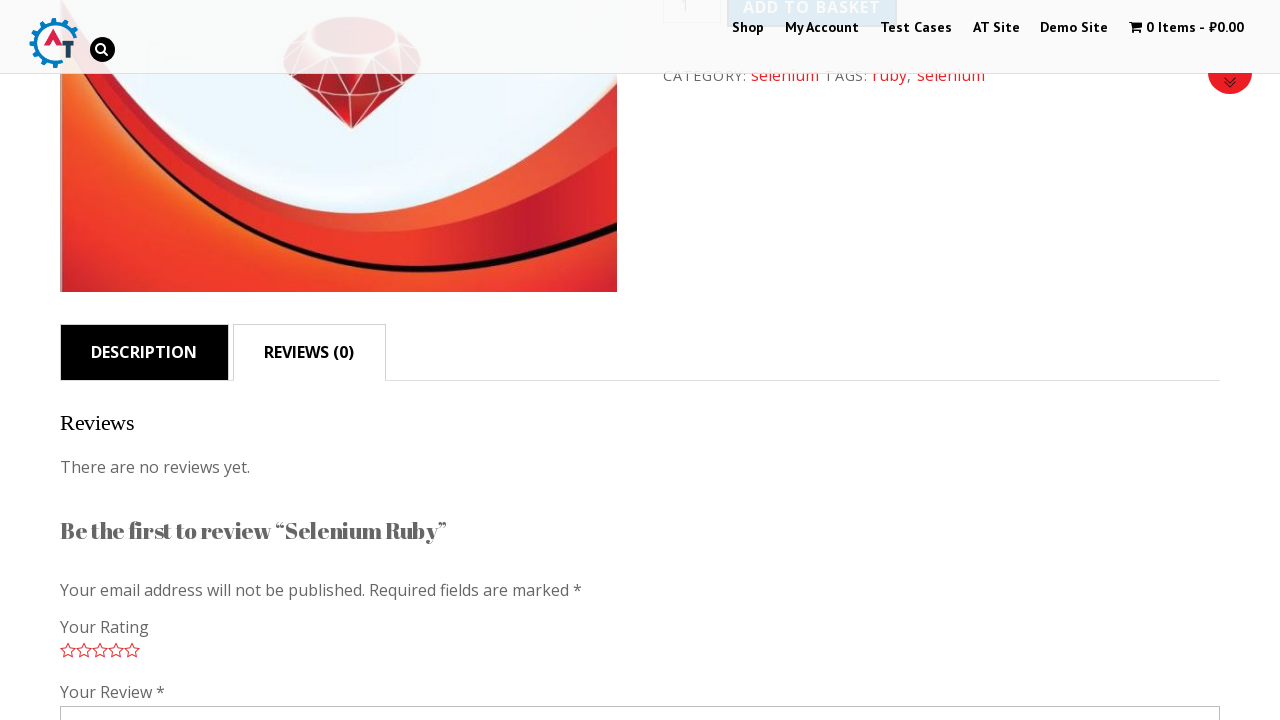

Clicked on Description tab at (144, 352) on a[href='#tab-description']
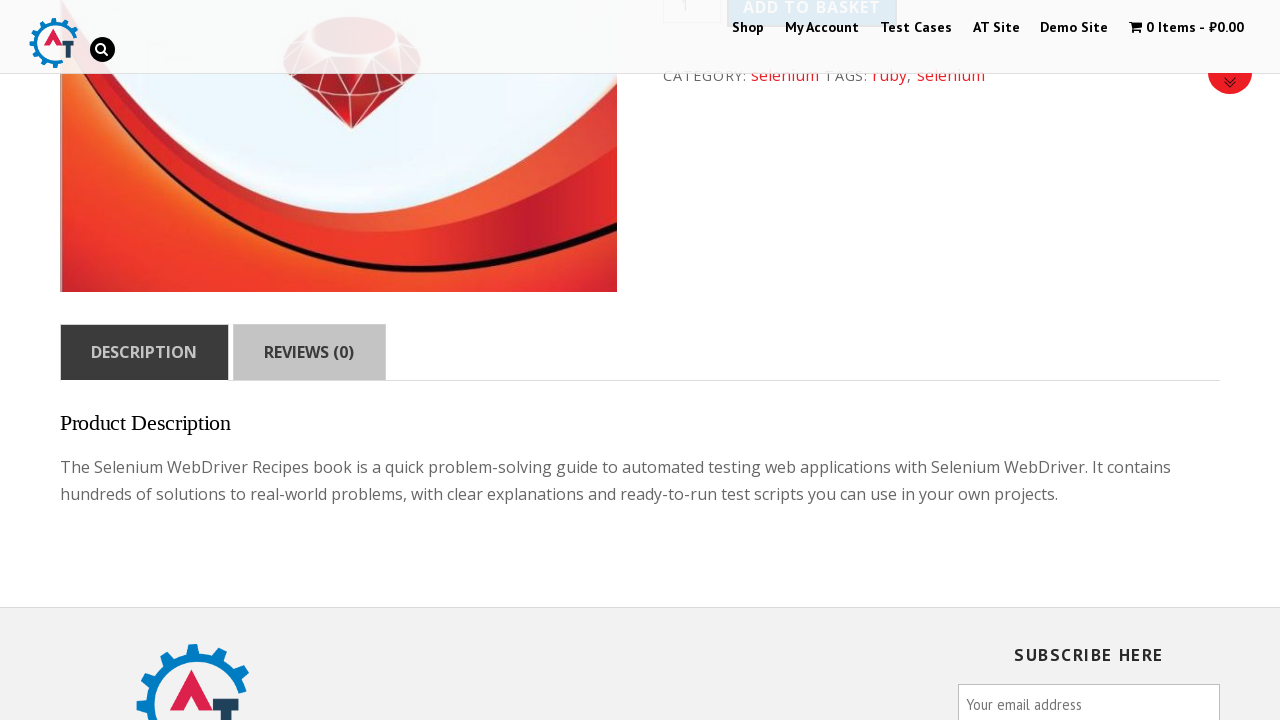

Description section became visible
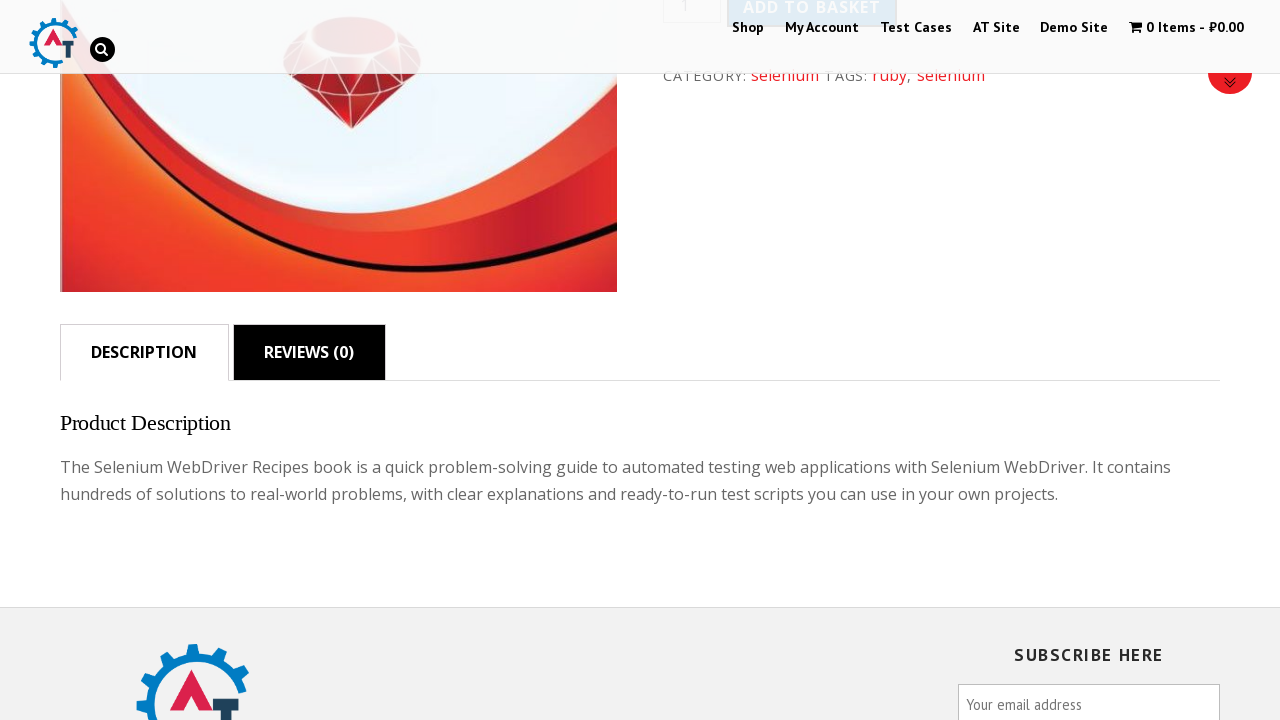

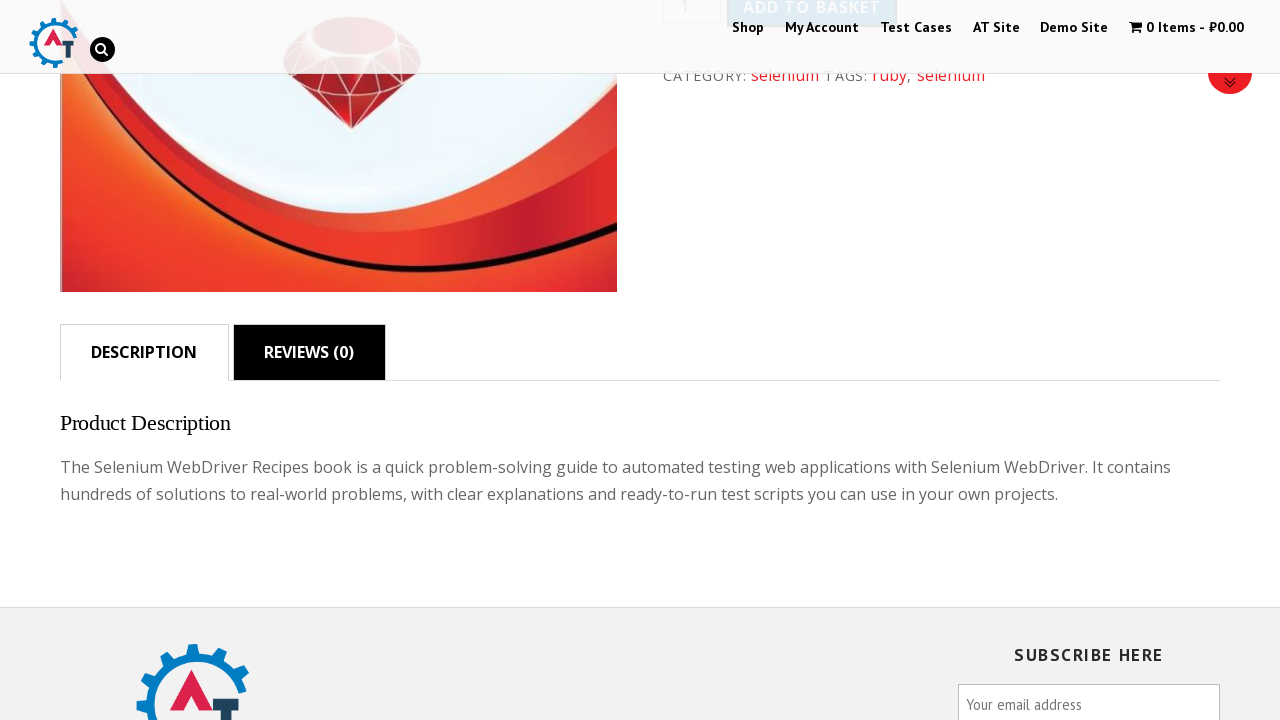